Tests the search functionality on Python.org by entering a search query and submitting the form using the Enter key

Starting URL: https://www.python.org

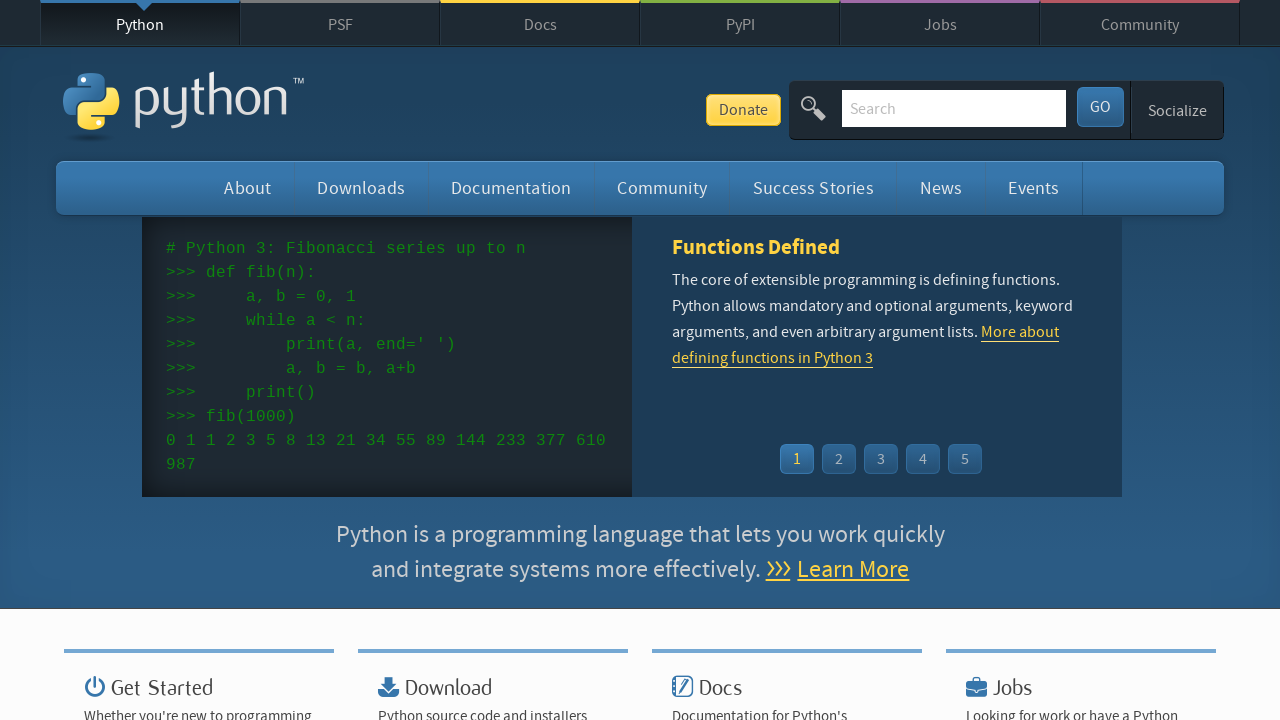

Filled search bar with 'getting started with python' on input[name='q']
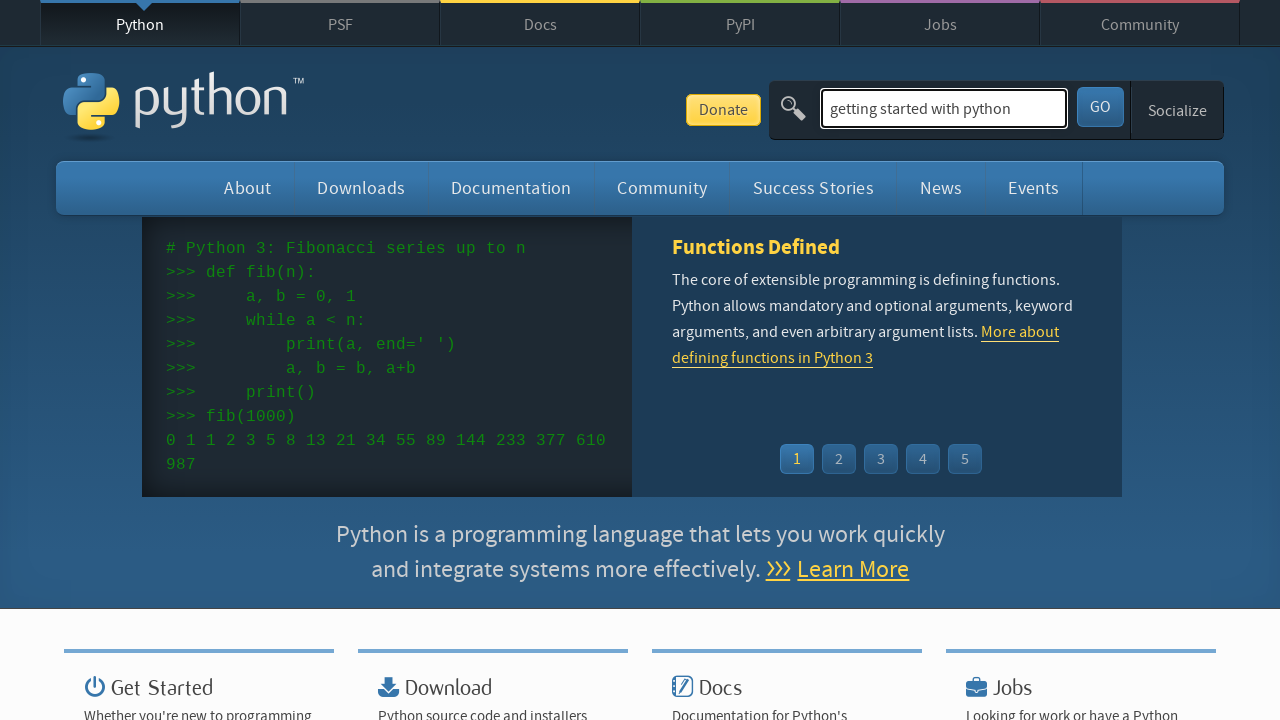

Pressed Enter to submit search query on input[name='q']
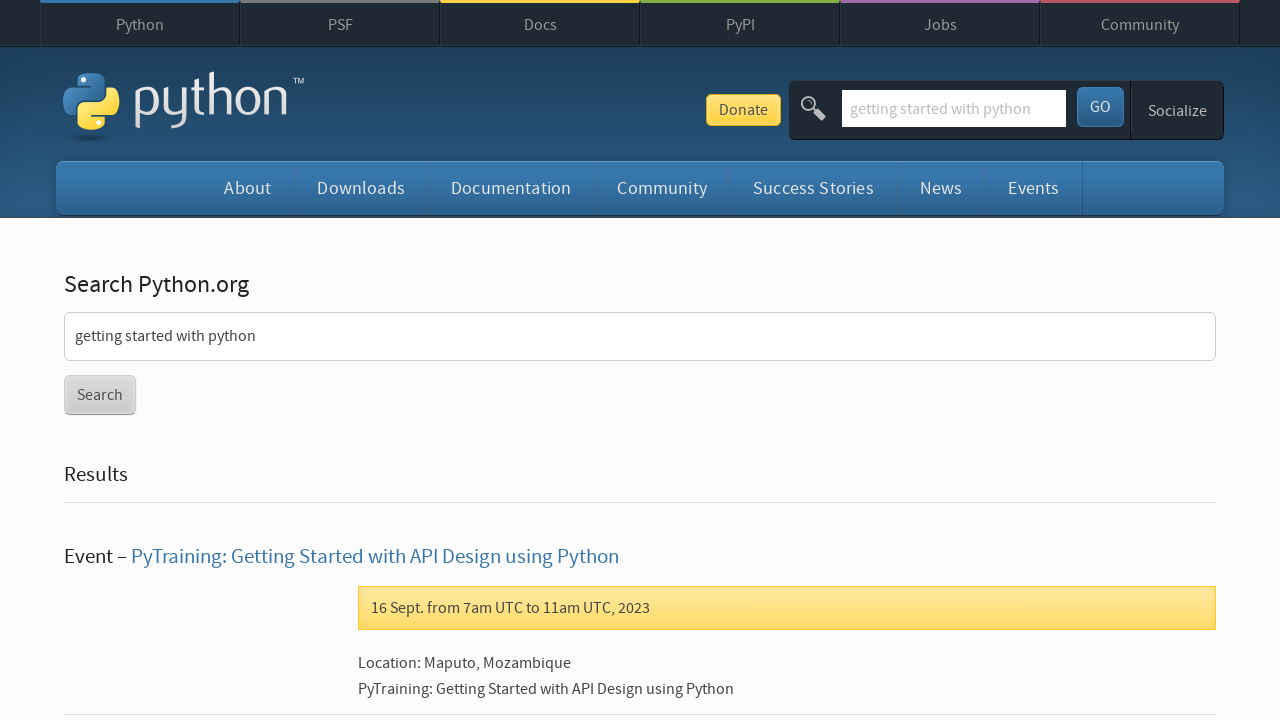

Search results page loaded successfully
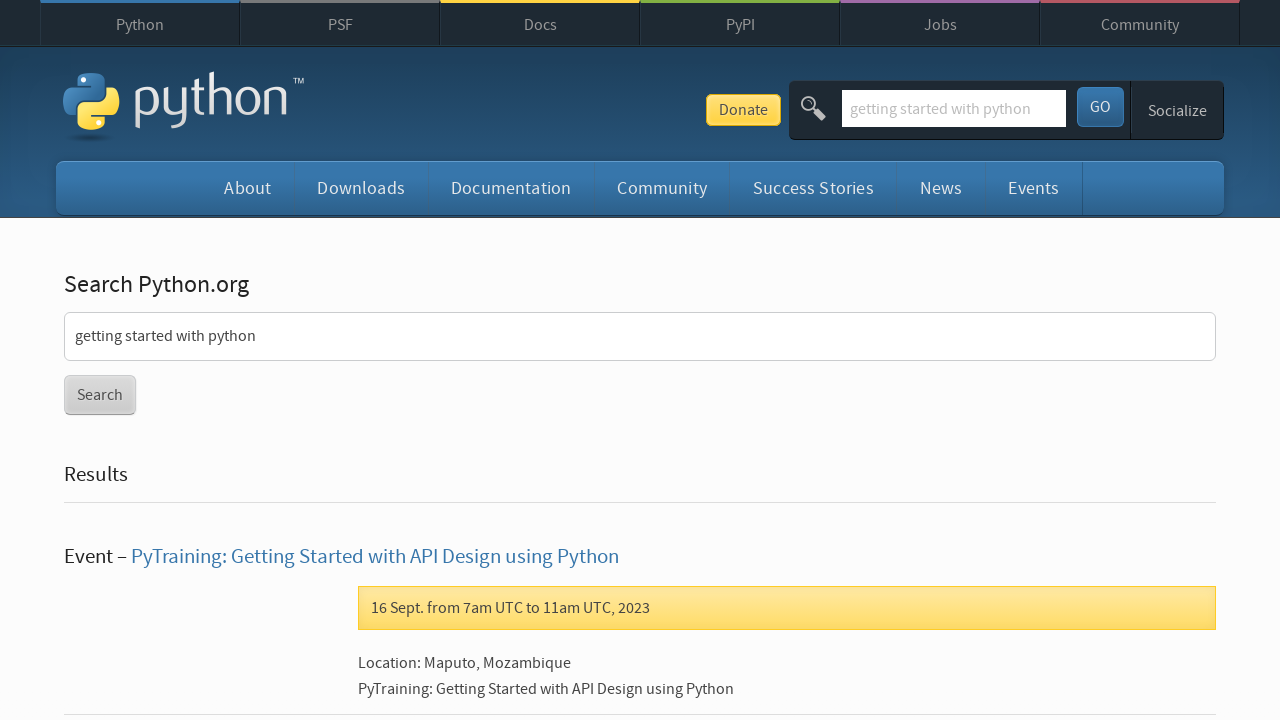

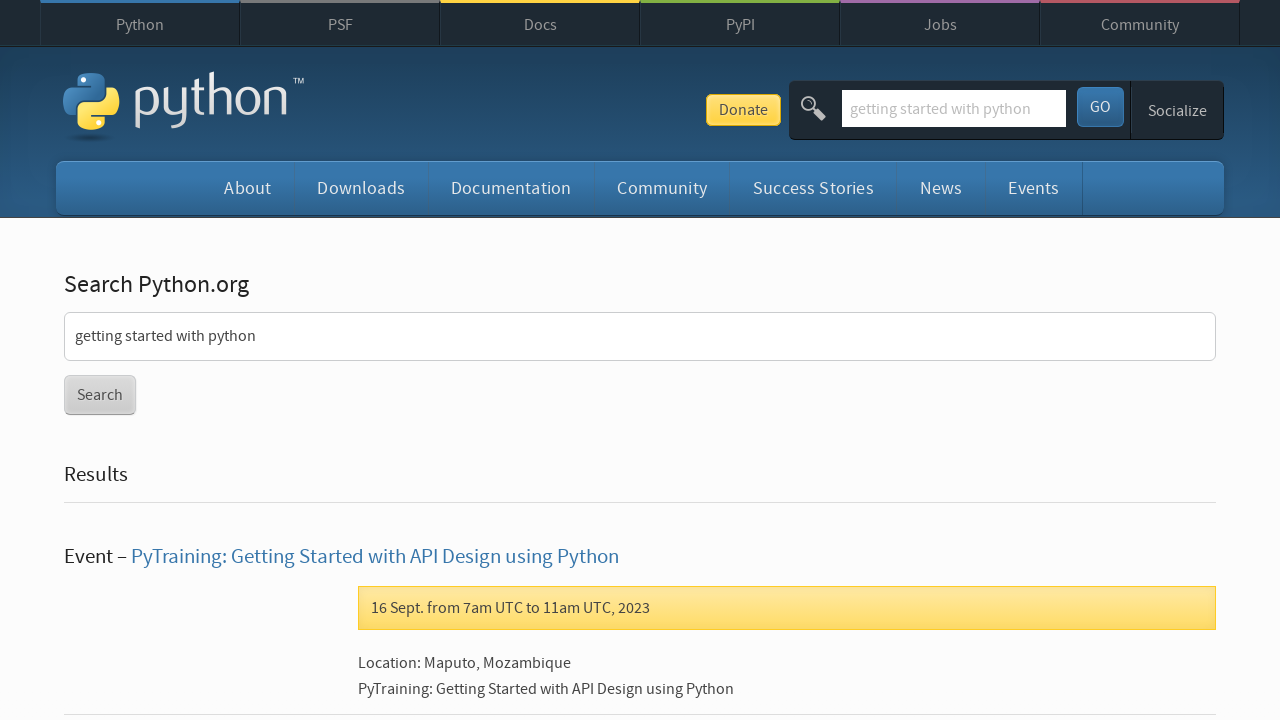